Tests interaction with elements inside nested shadow DOM by locating and filling a pizza input field

Starting URL: https://selectorshub.com/iframe-in-shadow-dom/

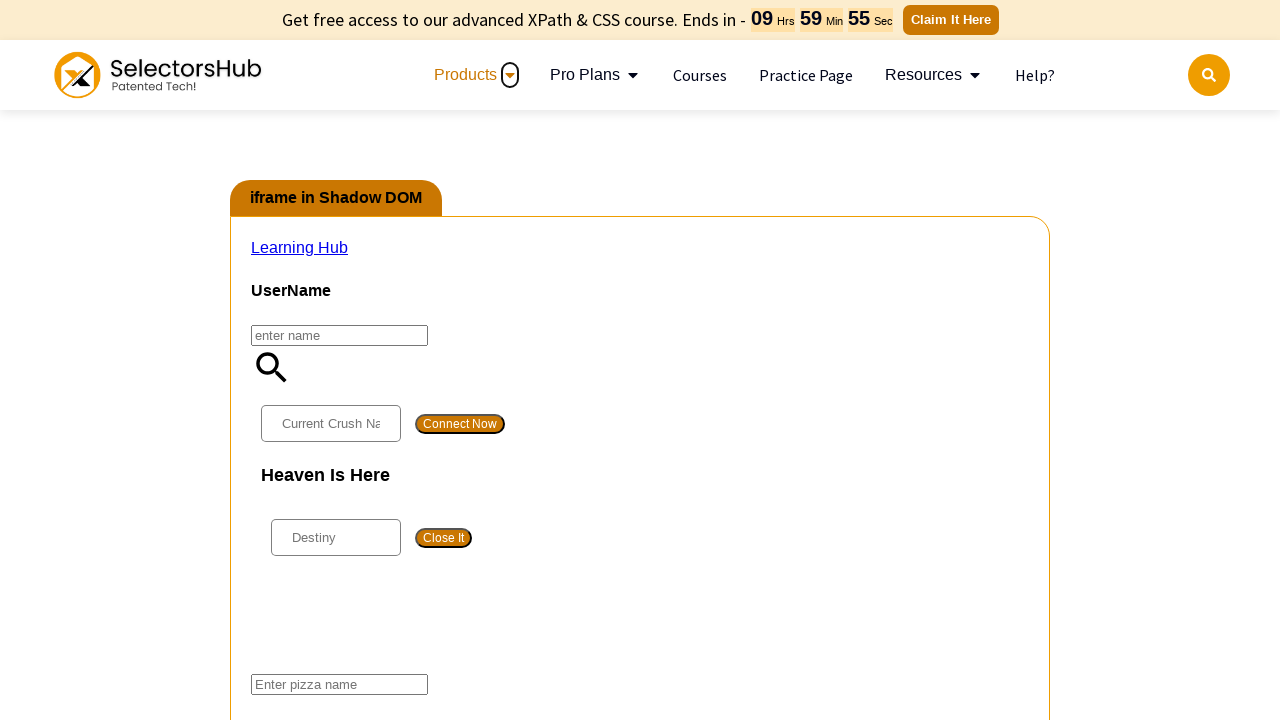

Waited 4 seconds for page to load
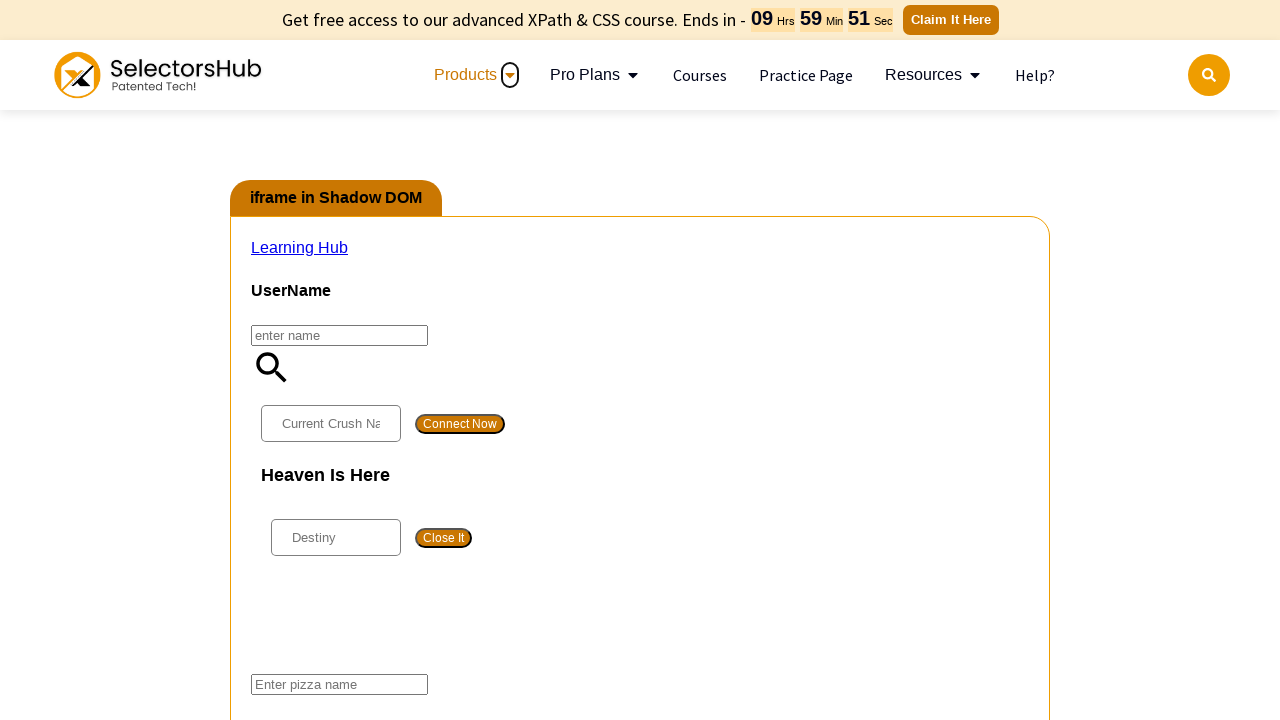

Located pizza input field inside nested shadow DOM
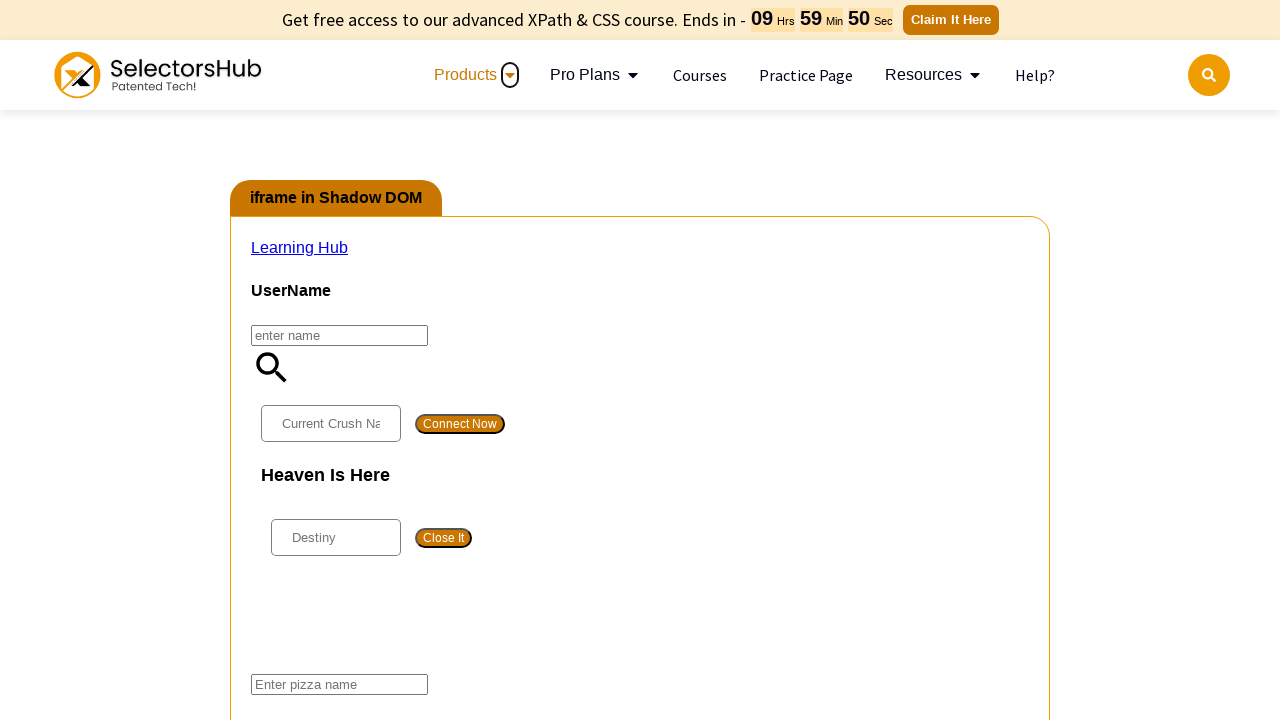

Filled pizza input field with 'Veg Pizza'
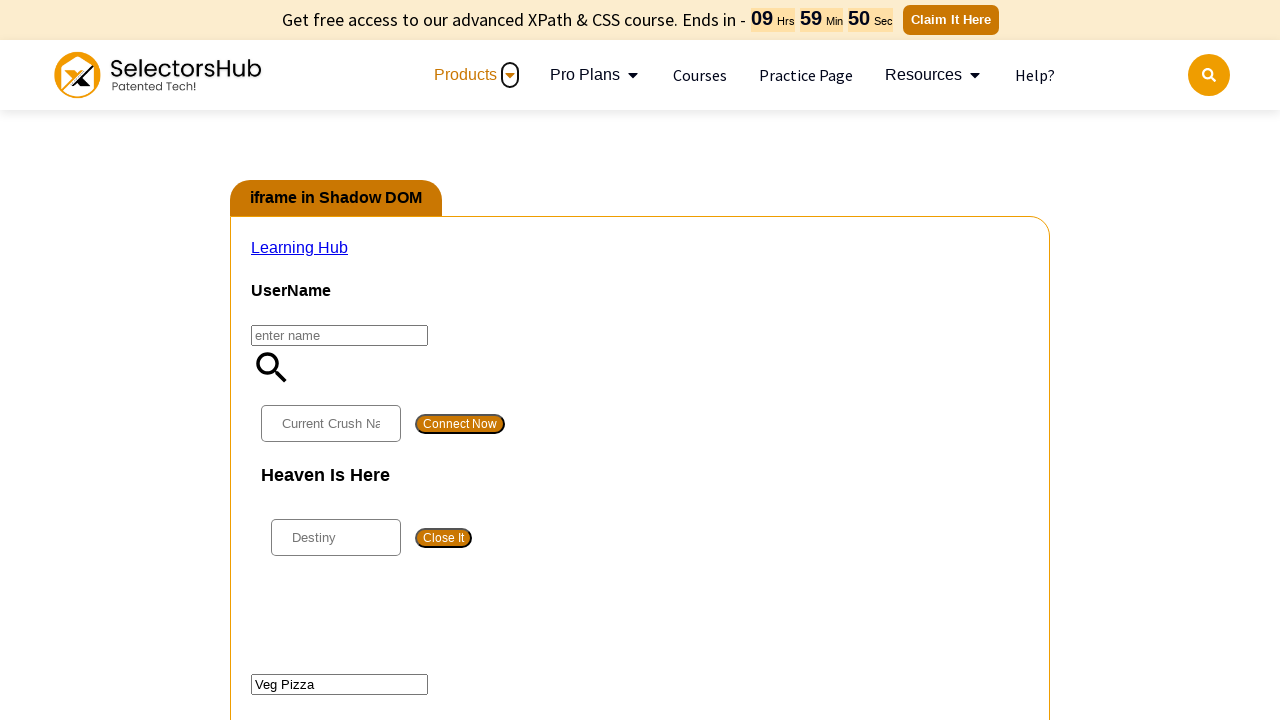

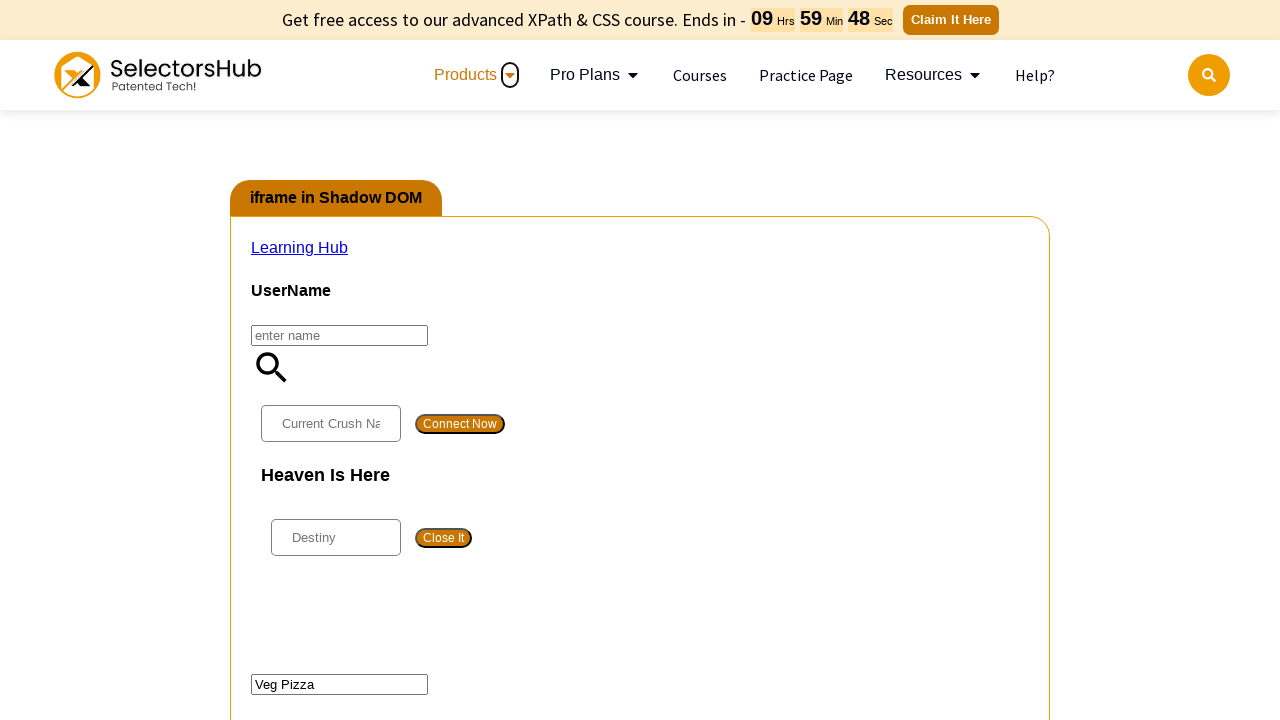